Tests adding an element on the Herokuapp page by clicking the Add Element button and verifying the new element appears

Starting URL: https://the-internet.herokuapp.com/

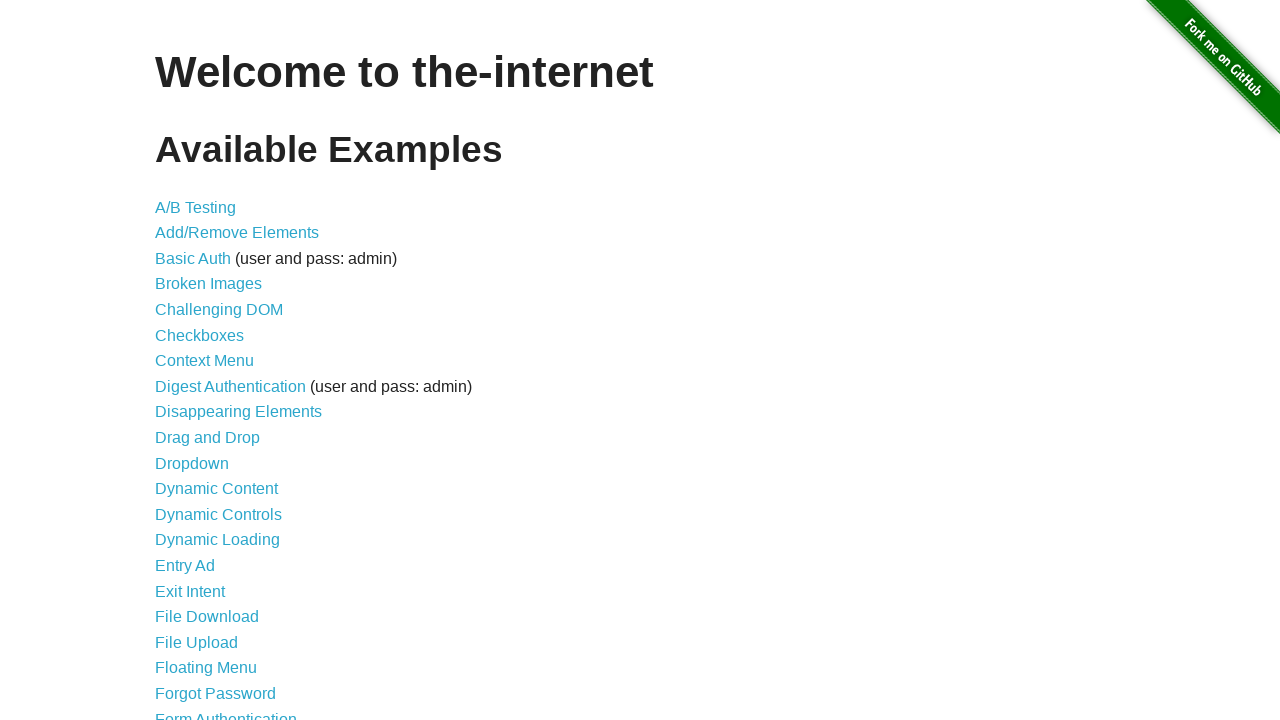

Clicked on Add/Remove Elements link at (237, 233) on a[href='/add_remove_elements/']
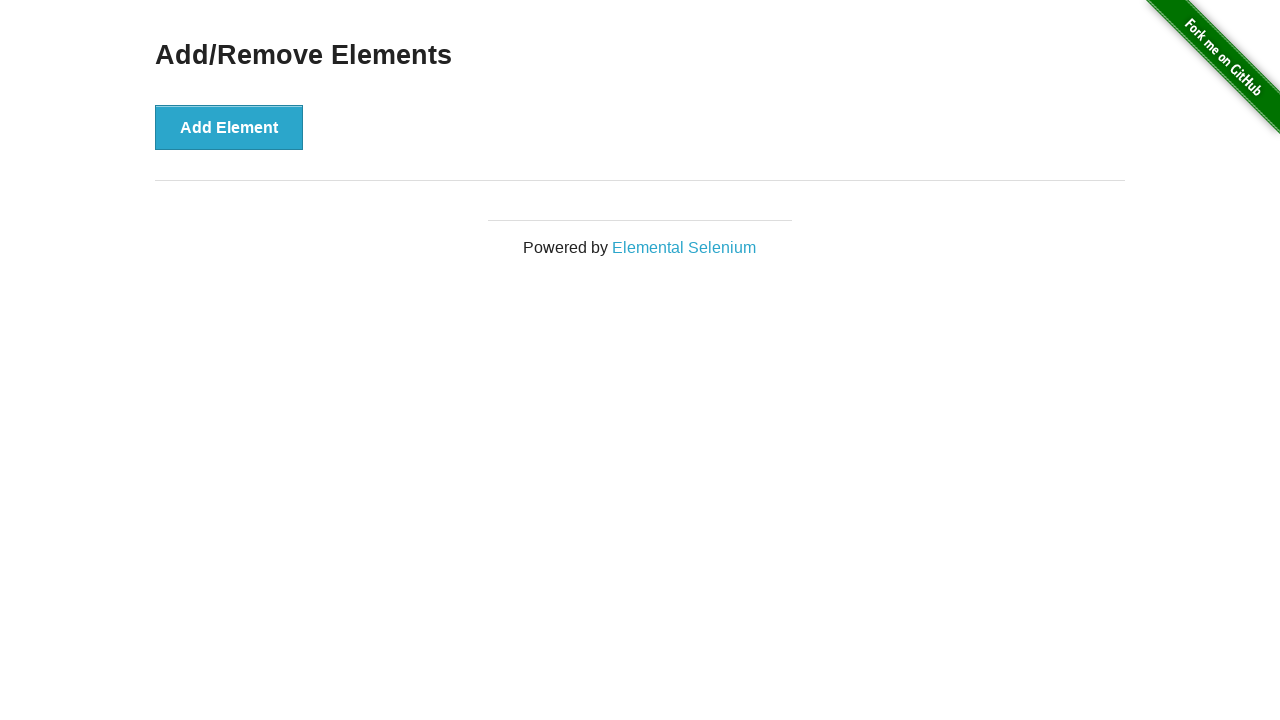

Clicked Add Element button at (229, 127) on button[onclick='addElement()']
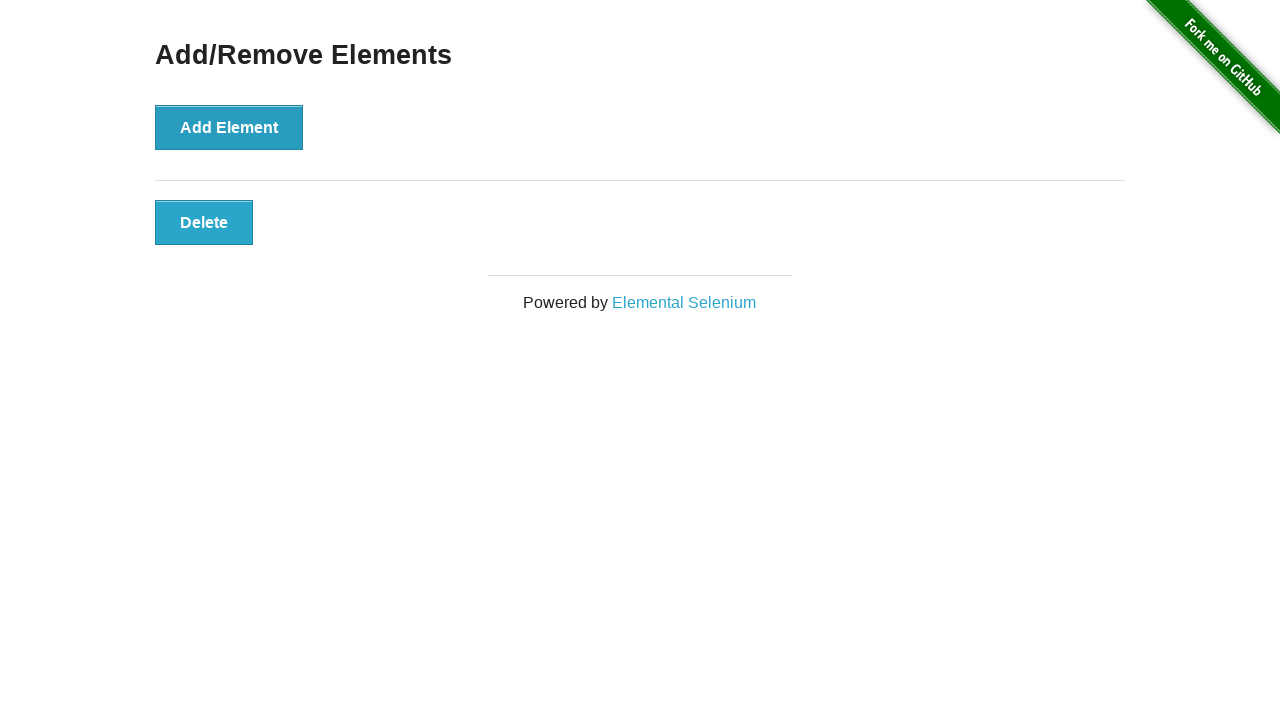

Verified new element appeared with added-manually class
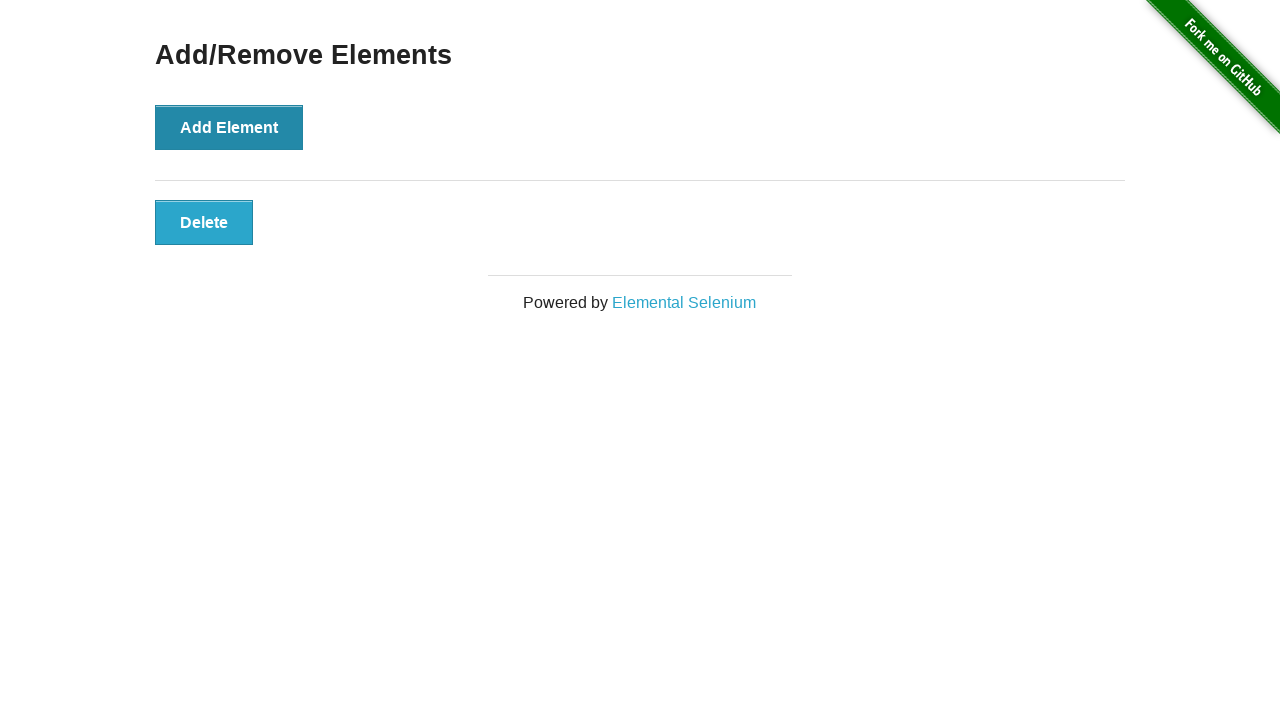

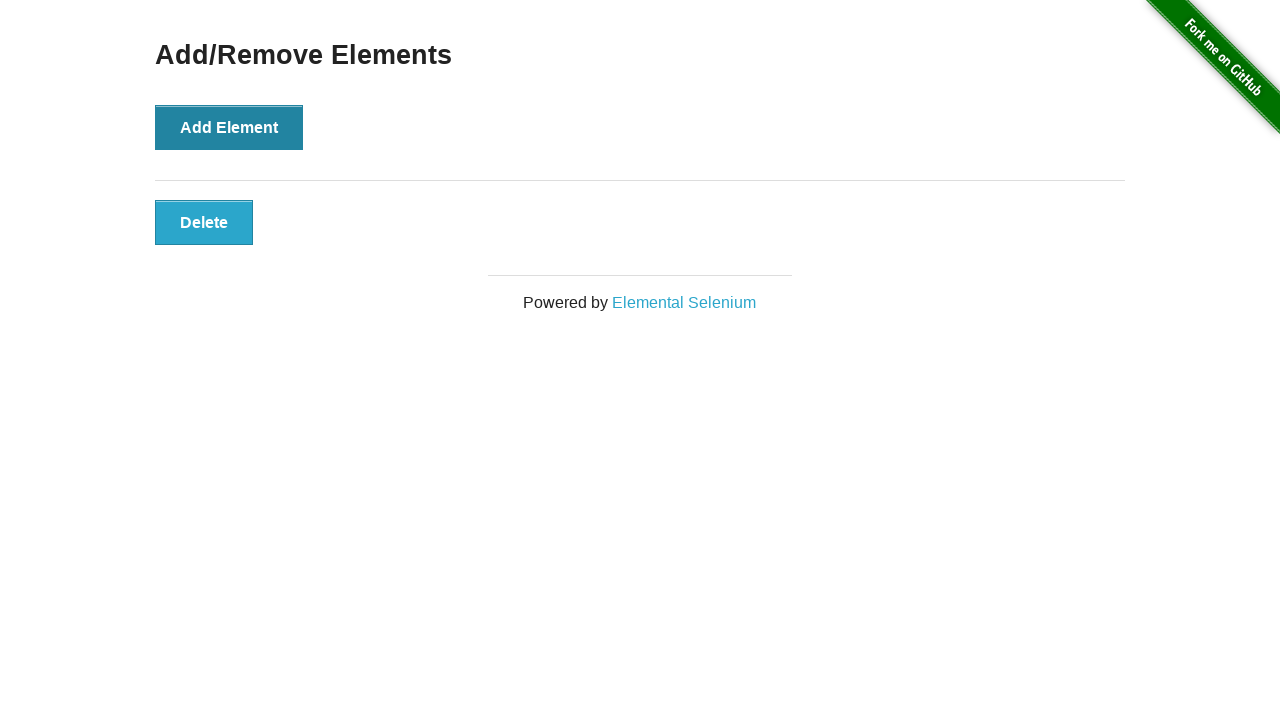